Tests an explicit wait scenario by waiting for a price to reach $100, then solving a math problem and submitting the form

Starting URL: http://suninjuly.github.io/explicit_wait2.html

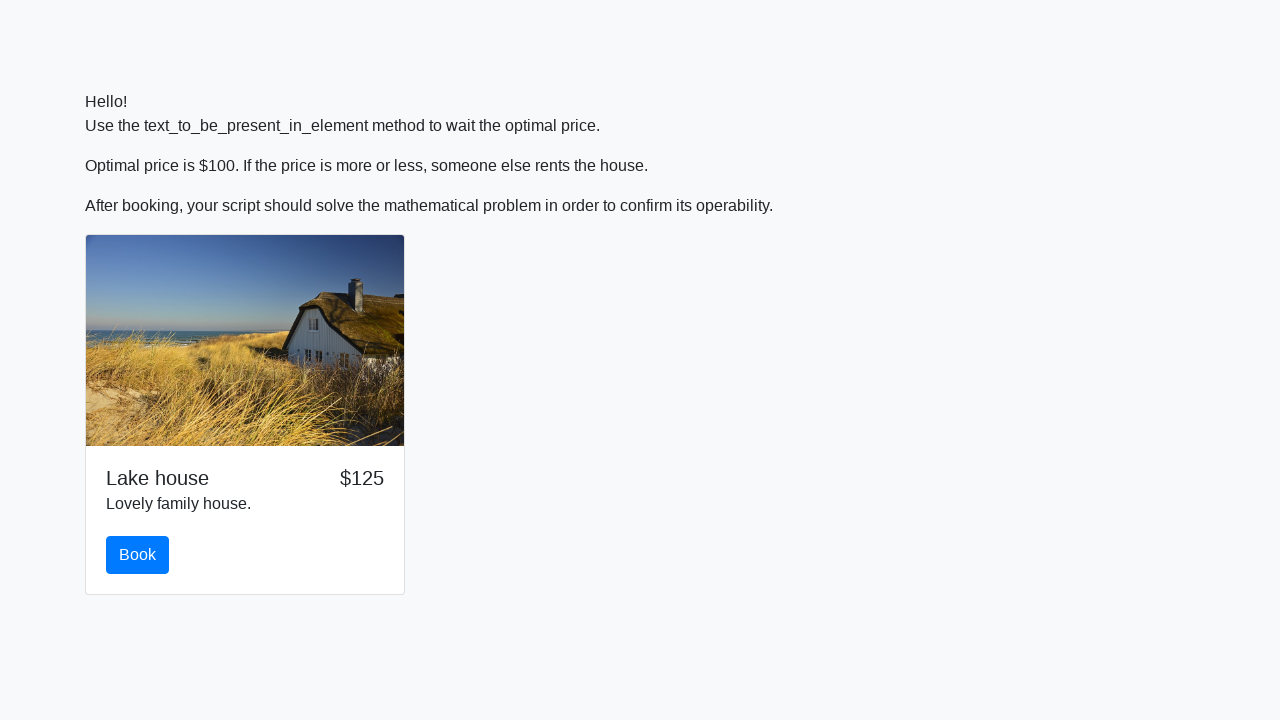

Waited for price to reach $100
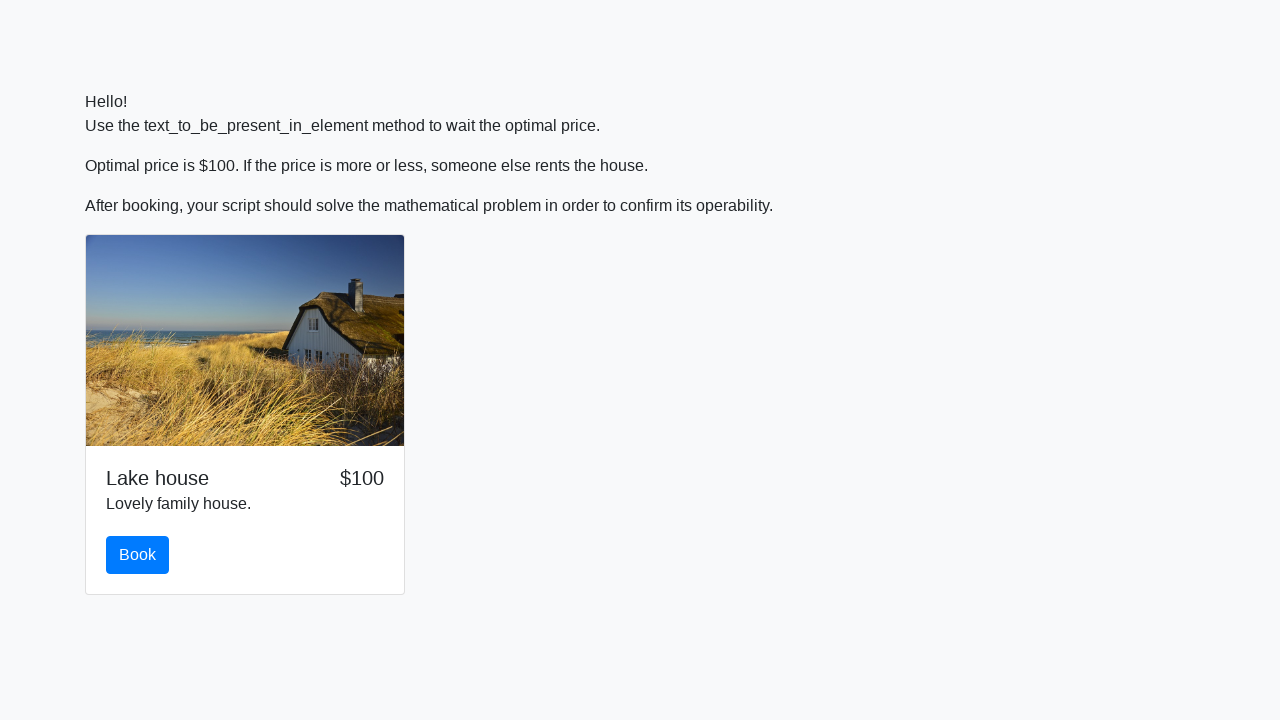

Clicked the book button at (138, 555) on #book
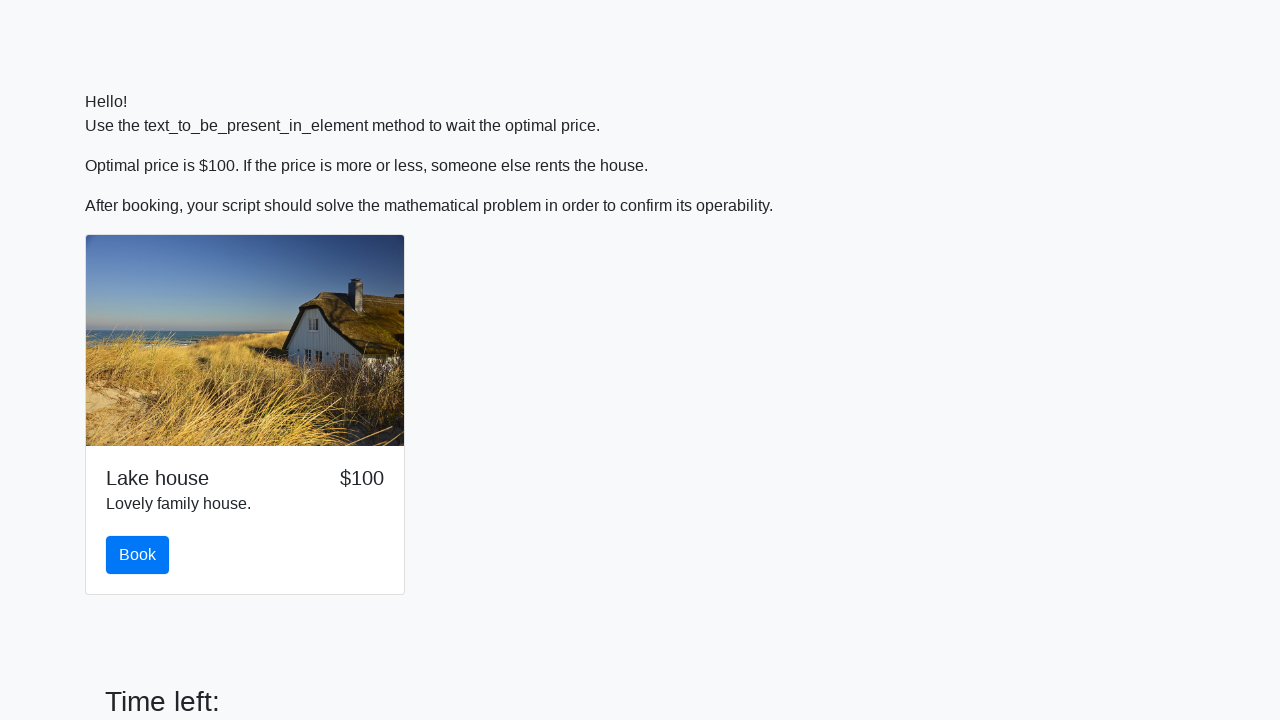

Retrieved input value from page
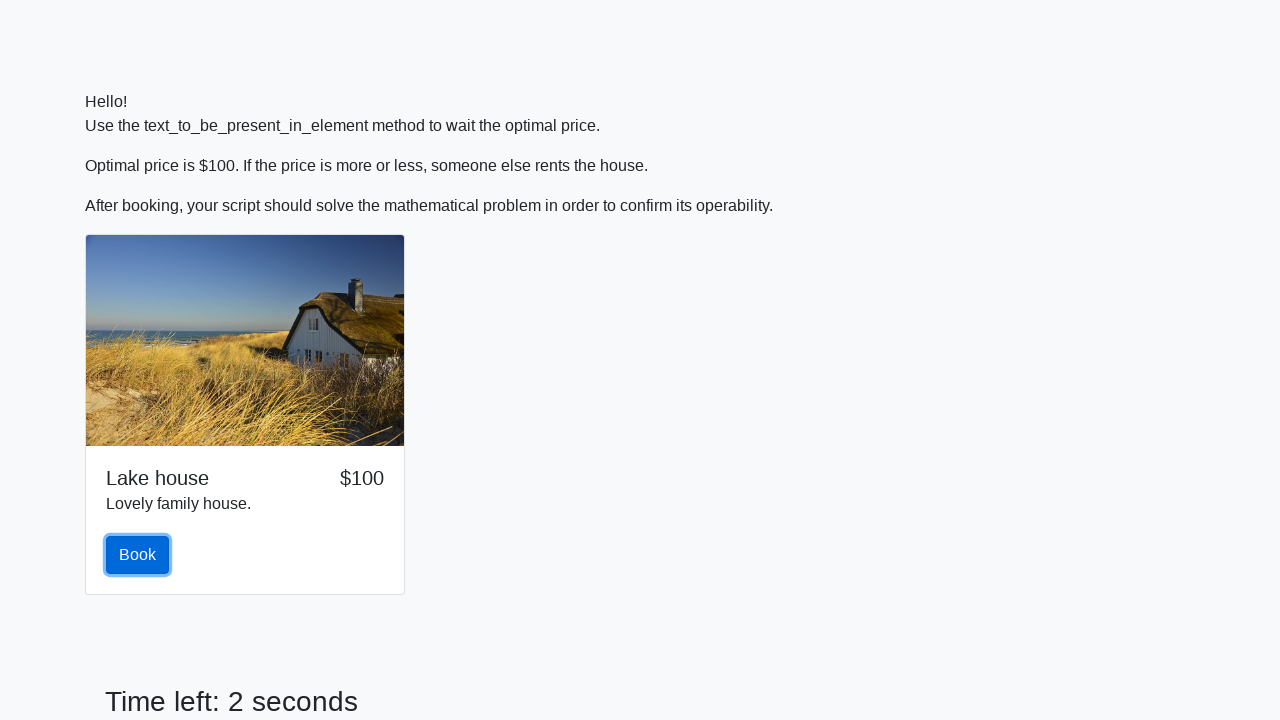

Calculated answer using formula: 2.276228241525128
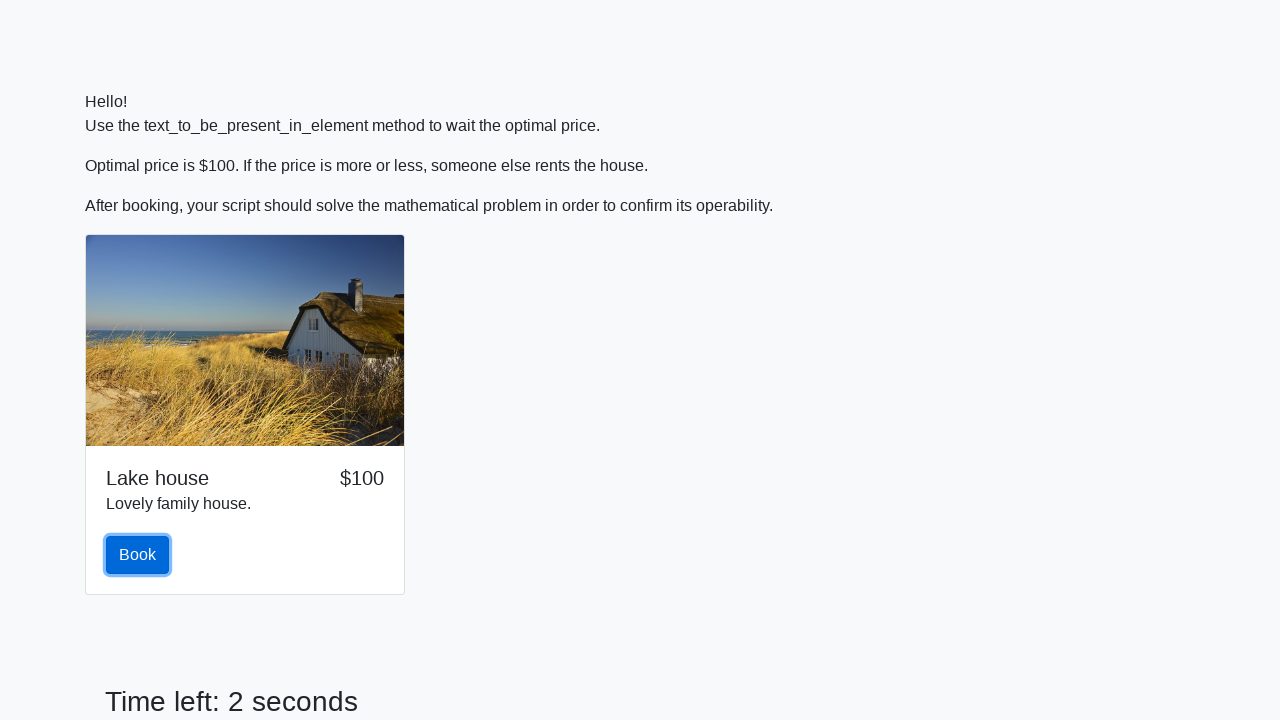

Filled answer field with calculated value on #answer
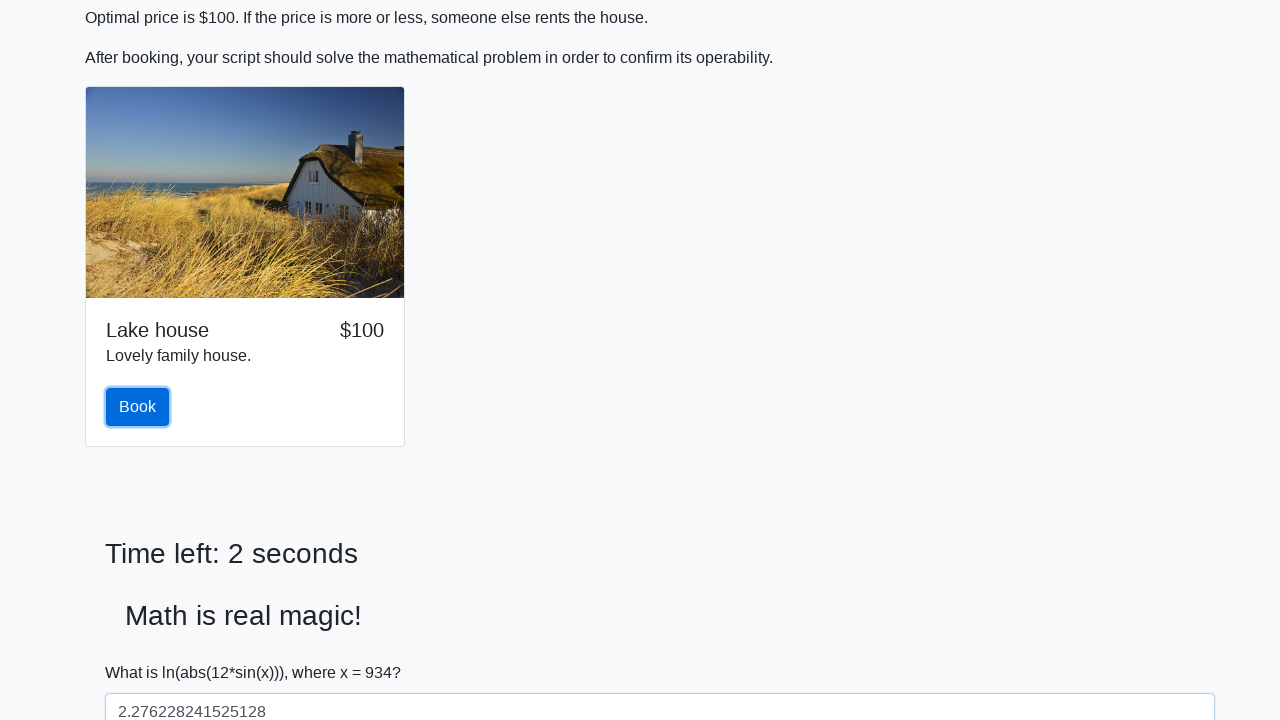

Clicked submit button at (143, 651) on button[type='submit']
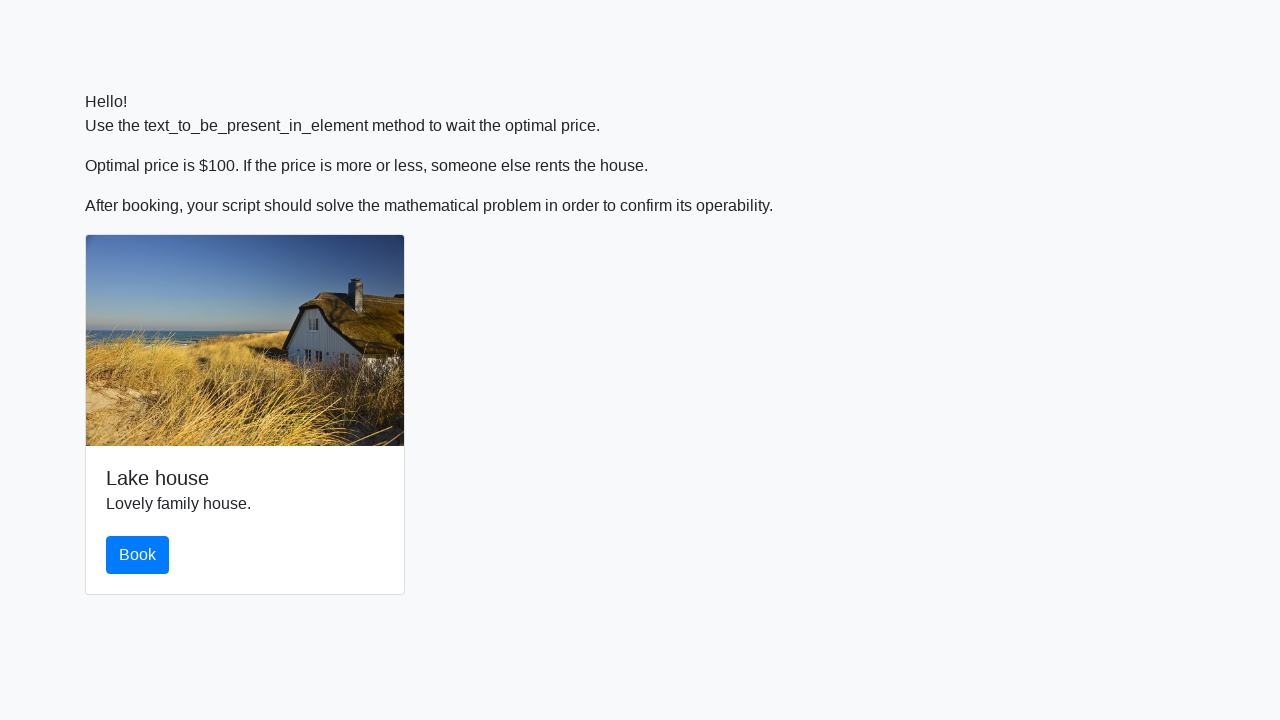

Set up dialog handler to accept alerts
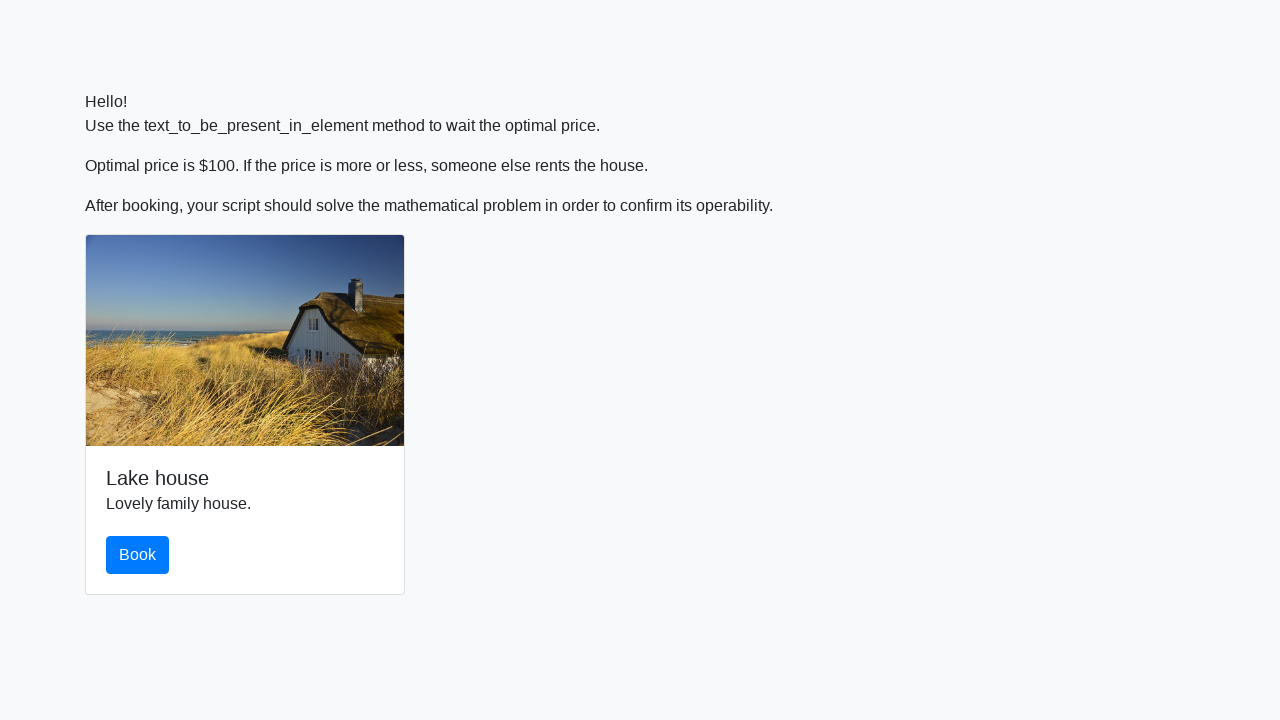

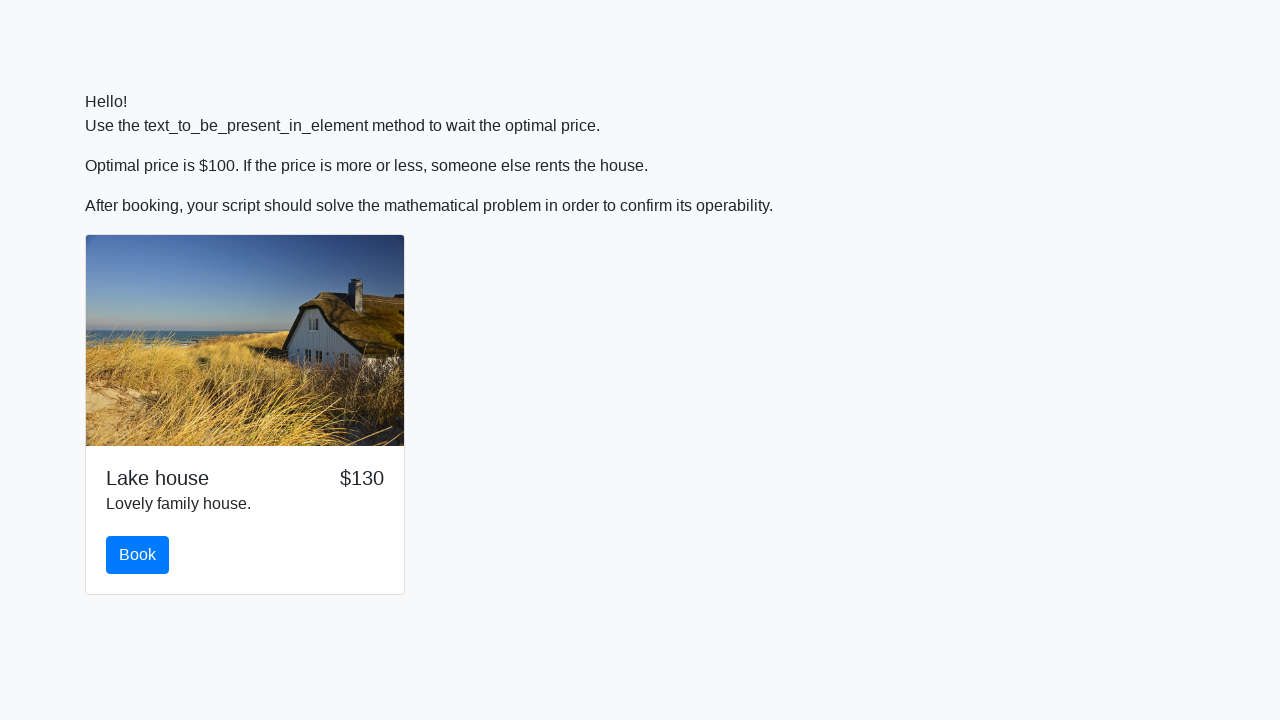